Tests dropdown selection for flight origin and destination by clicking the search field and selecting cities from the dropdown lists

Starting URL: https://rahulshettyacademy.com/dropdownsPractise/

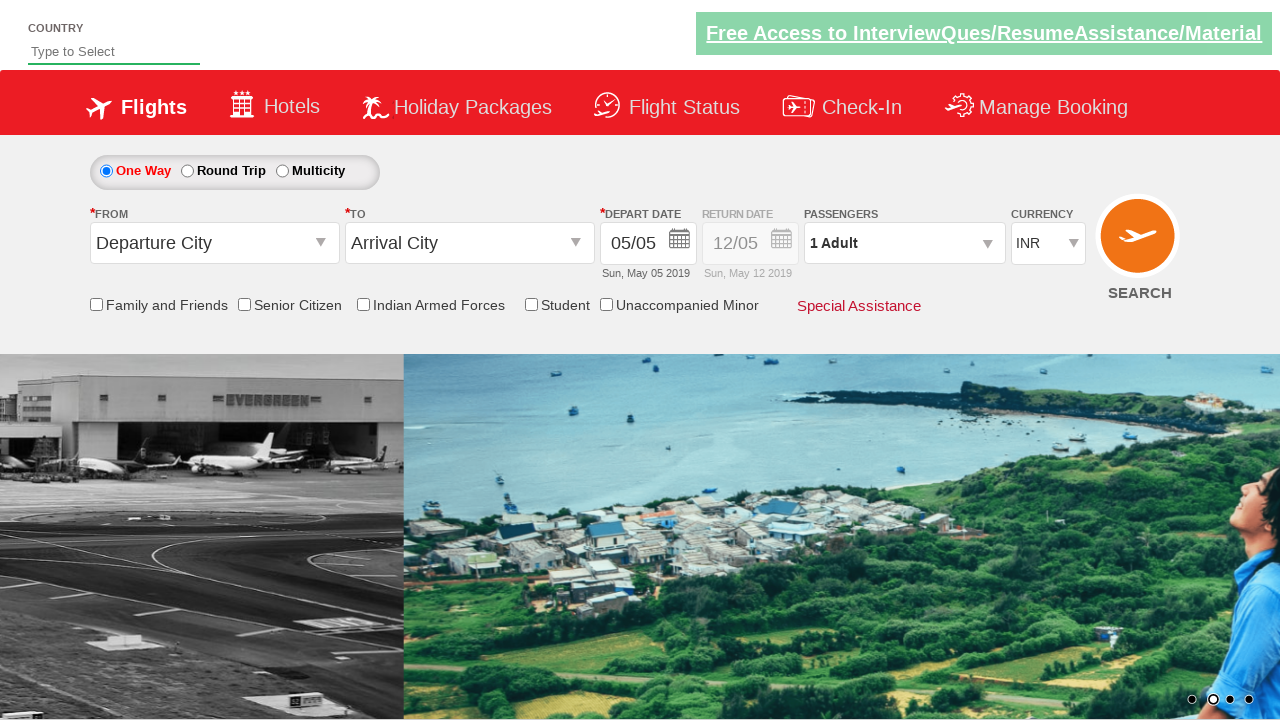

Clicked on the origin station dropdown input field at (214, 243) on input#ctl00_mainContent_ddl_originStation1_CTXT
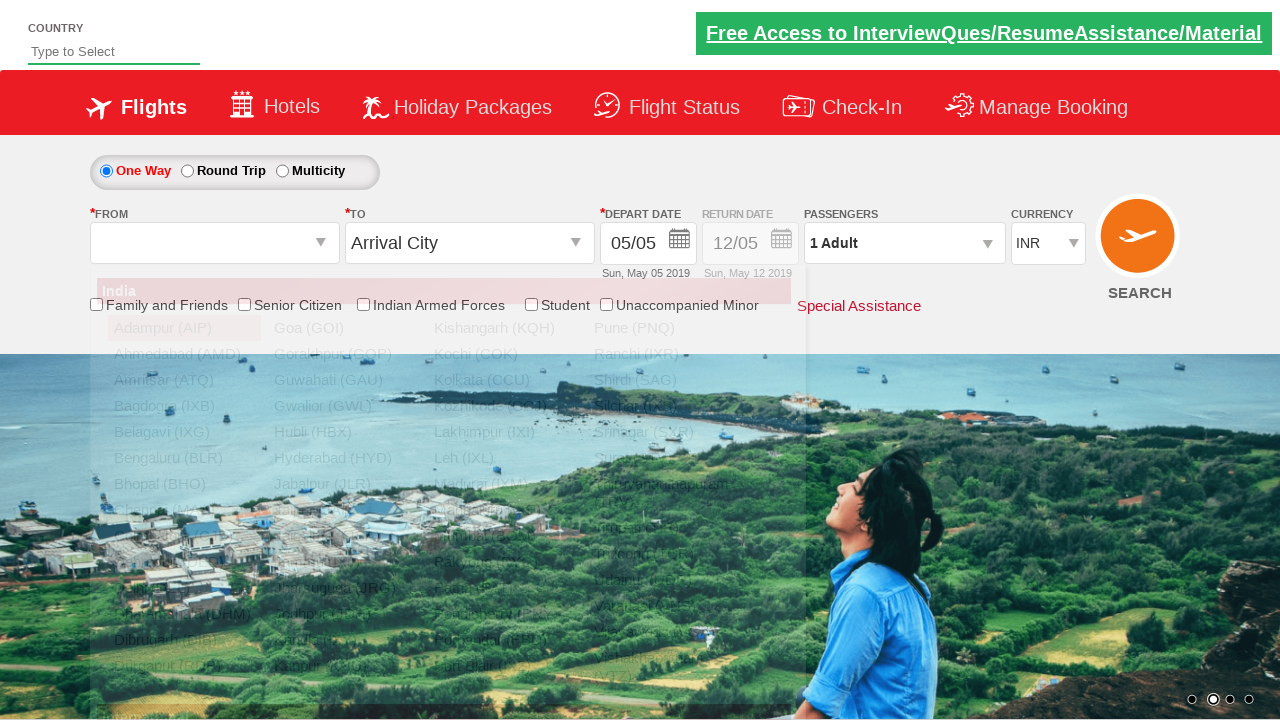

Waited for origin dropdown options to appear
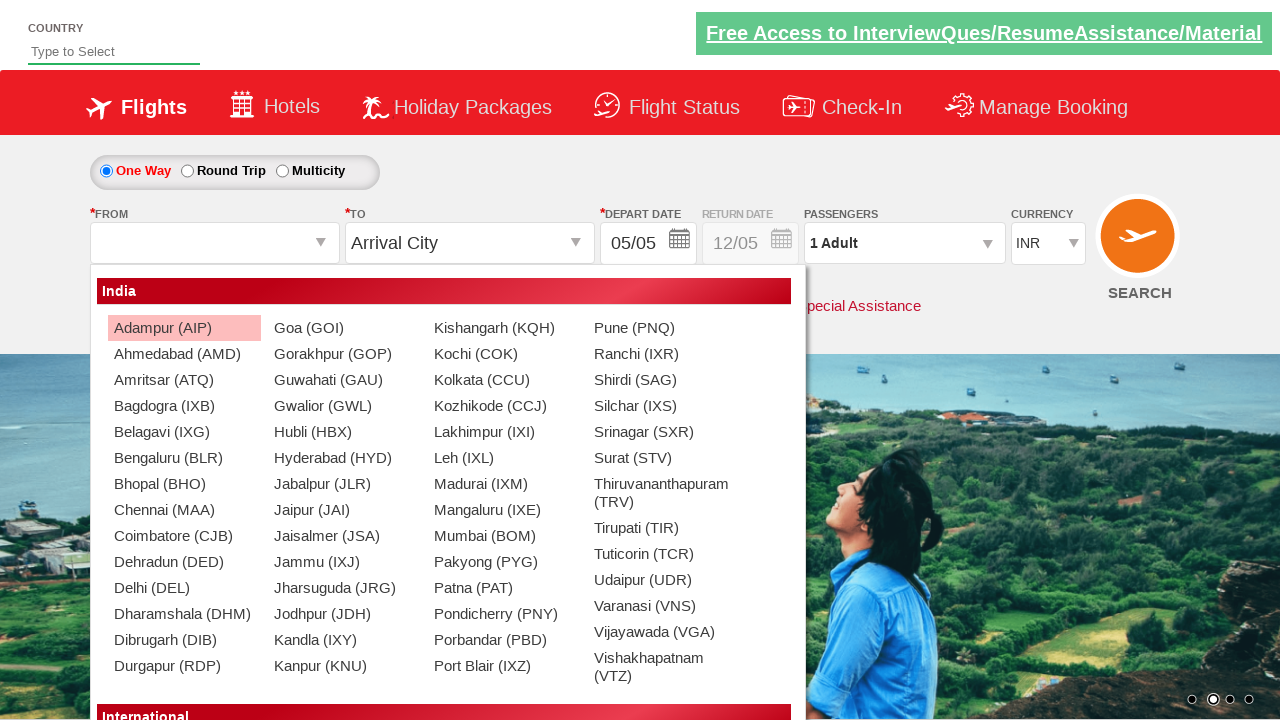

Selected origin city from dropdown (option index 36) at (497, 536) on (//div[@id='dropdownGroup1'])[1]//li >> nth=36
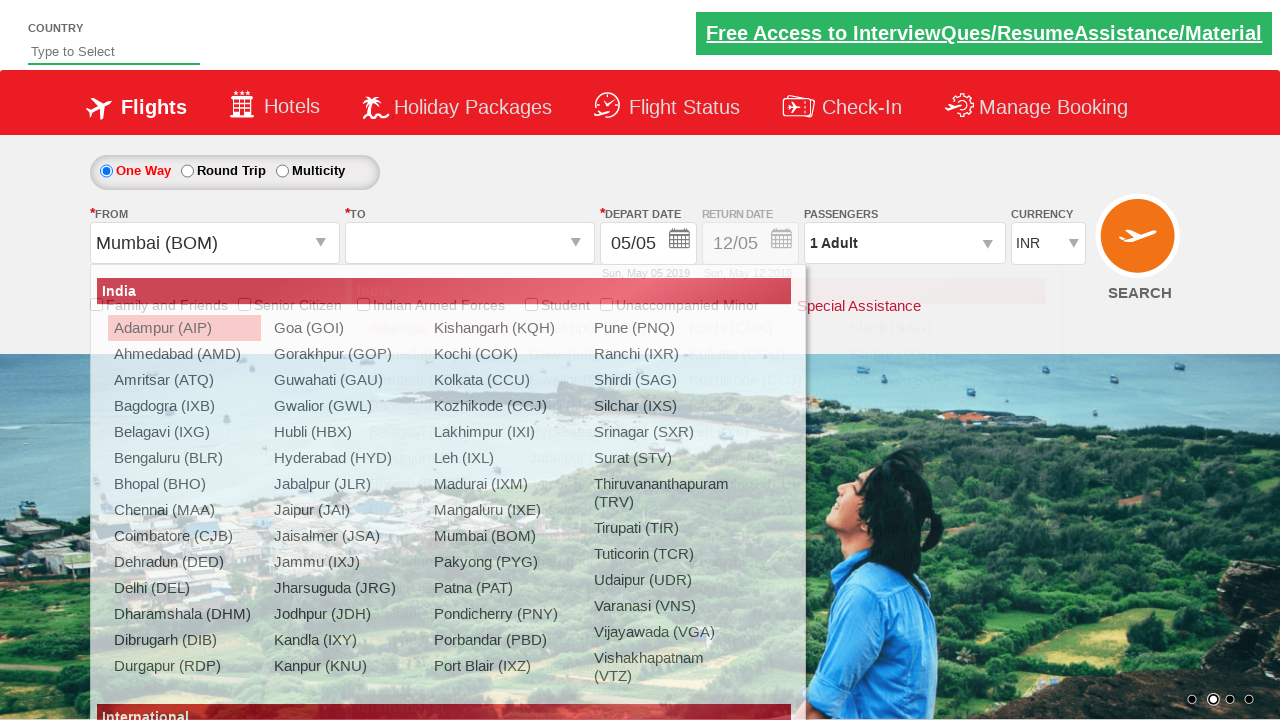

Waited for destination dropdown options to appear
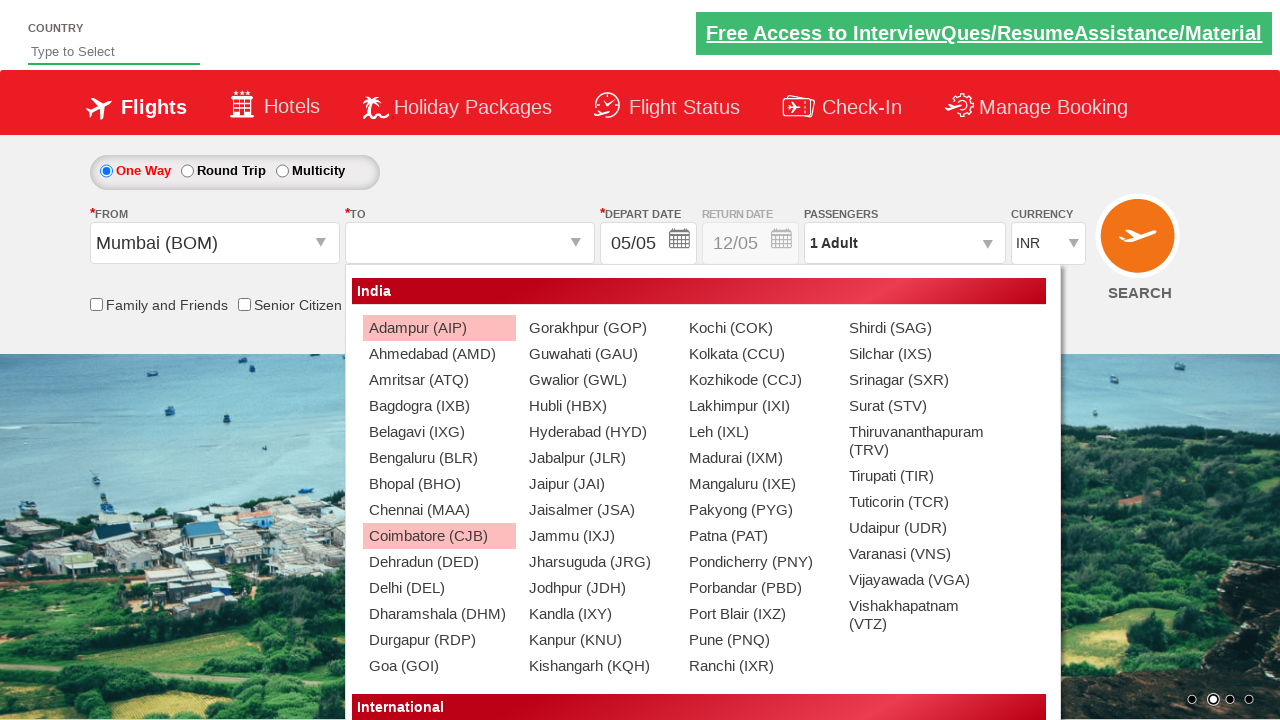

Selected destination city from dropdown (option index 10) at (432, 588) on (//div[@id='dropdownGroup1'])[2]//li >> nth=10
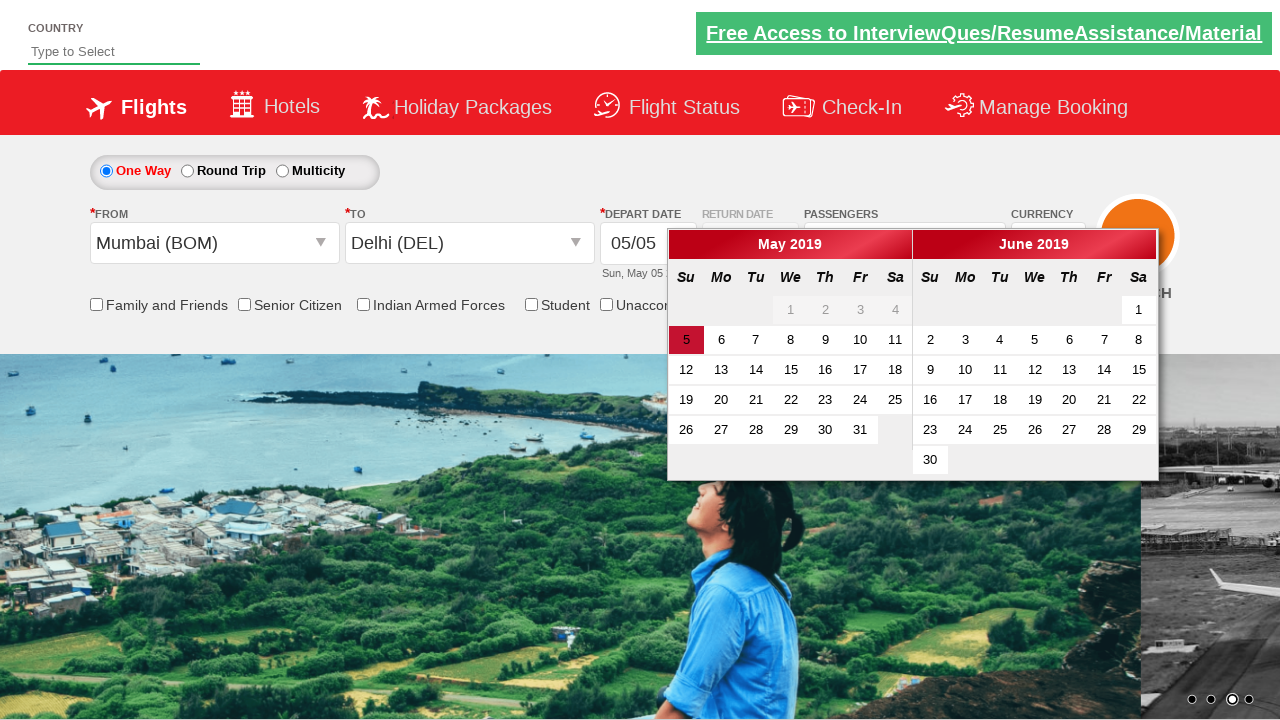

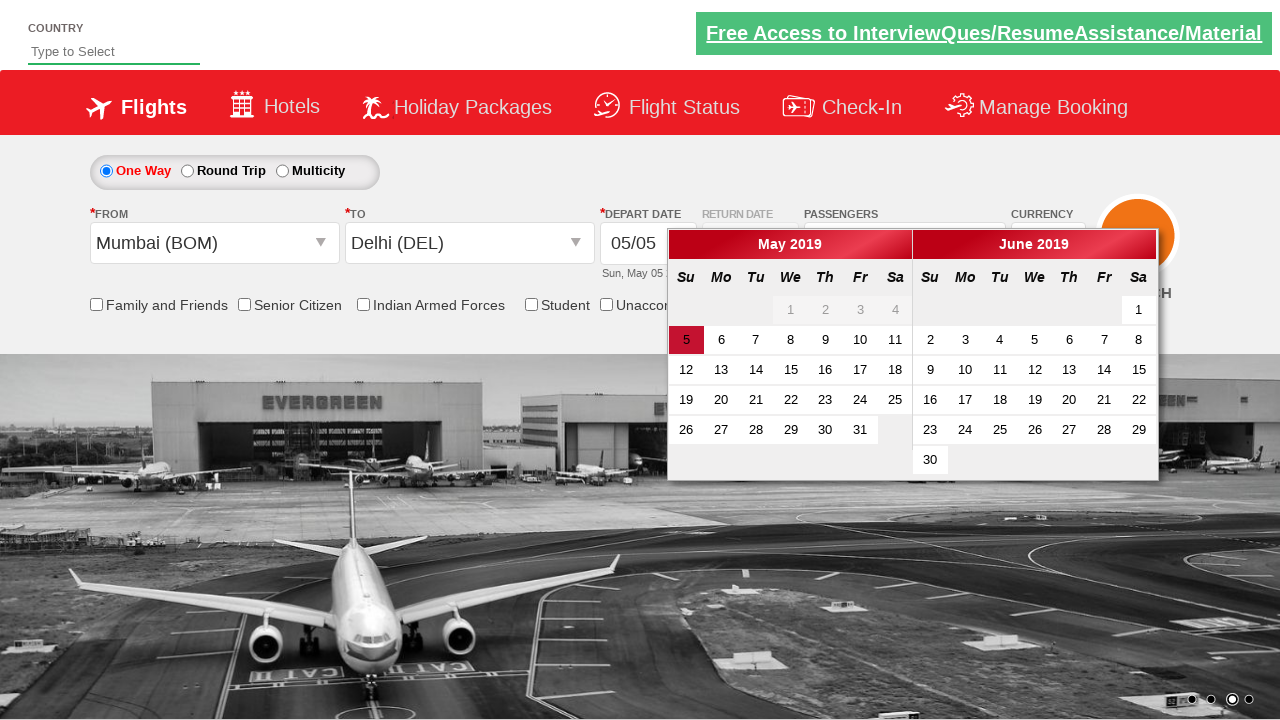